Tests window switching by clicking a link that opens a new window and then switching to the new window to verify its title

Starting URL: https://the-internet.herokuapp.com/windows

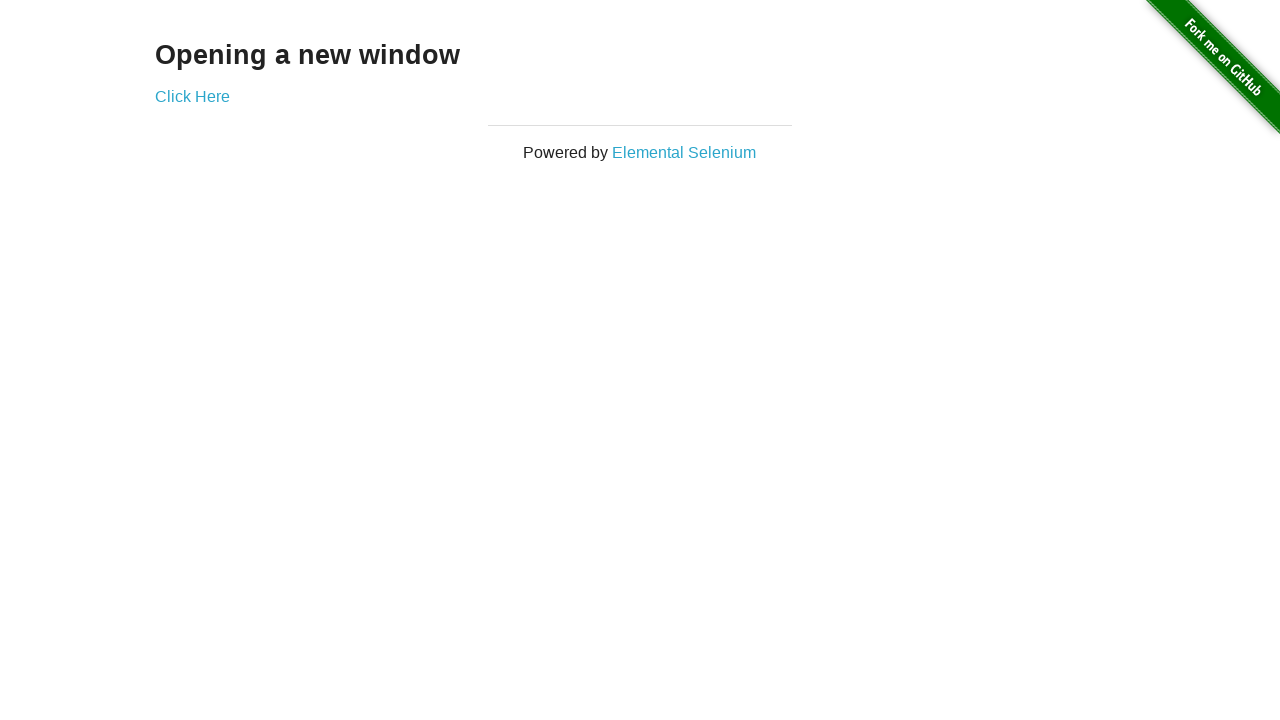

Stored reference to current page
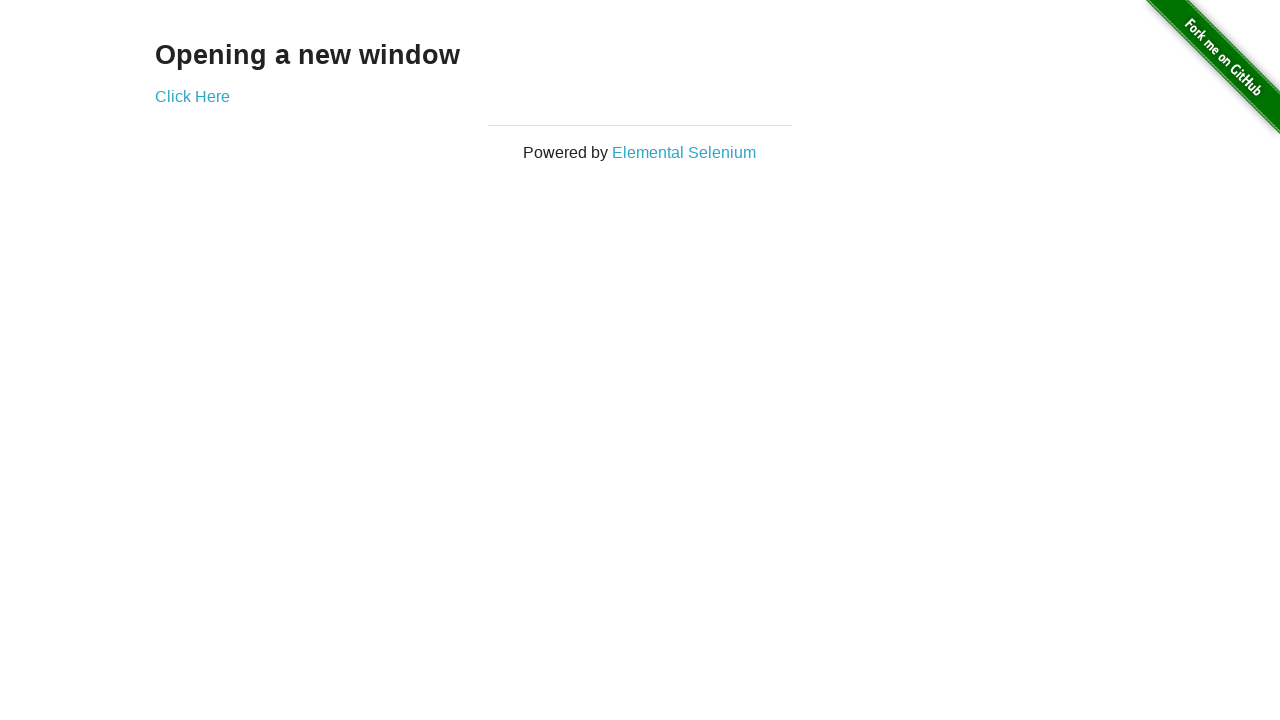

Clicked 'Click Here' link to open new window at (192, 96) on text=Click Here
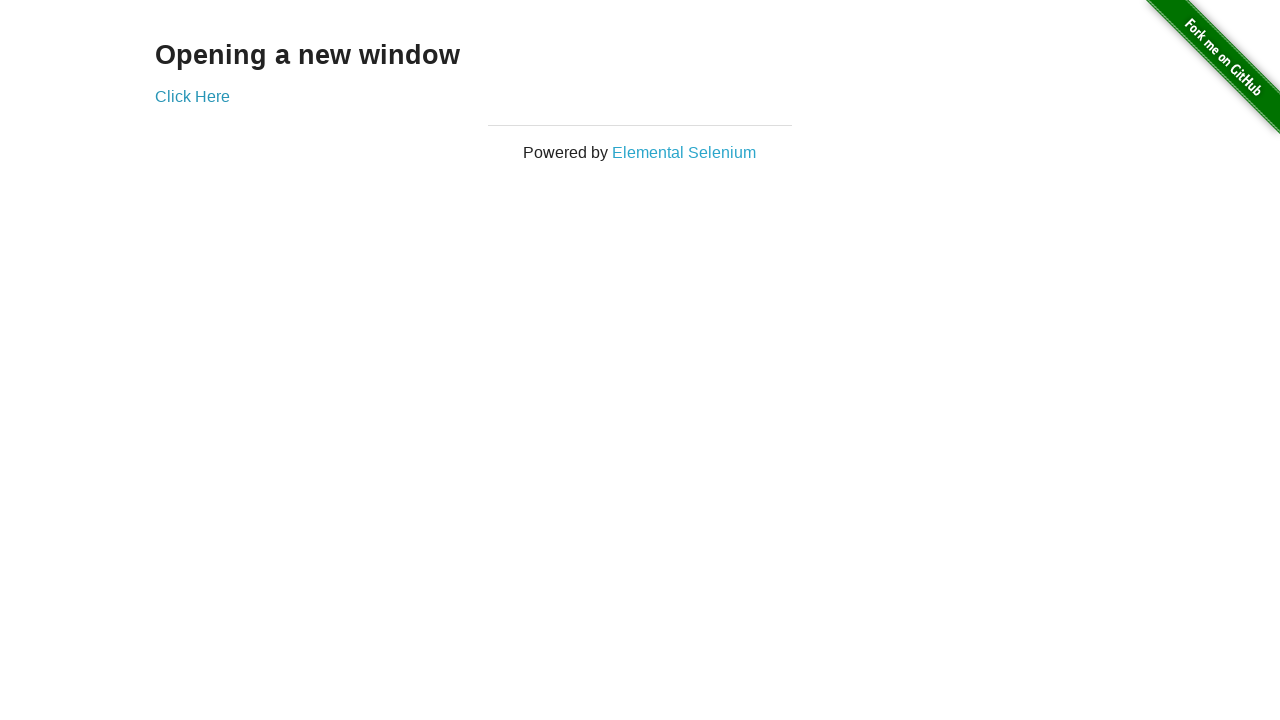

Captured new window page object
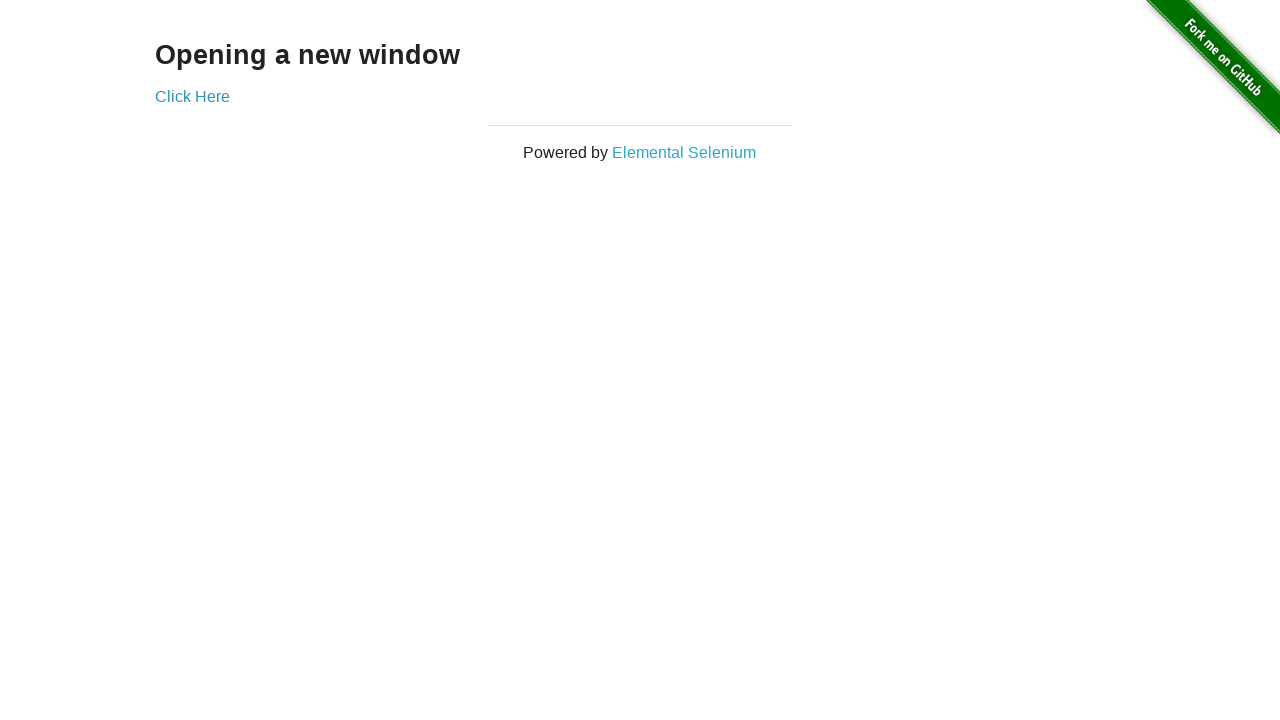

New window finished loading
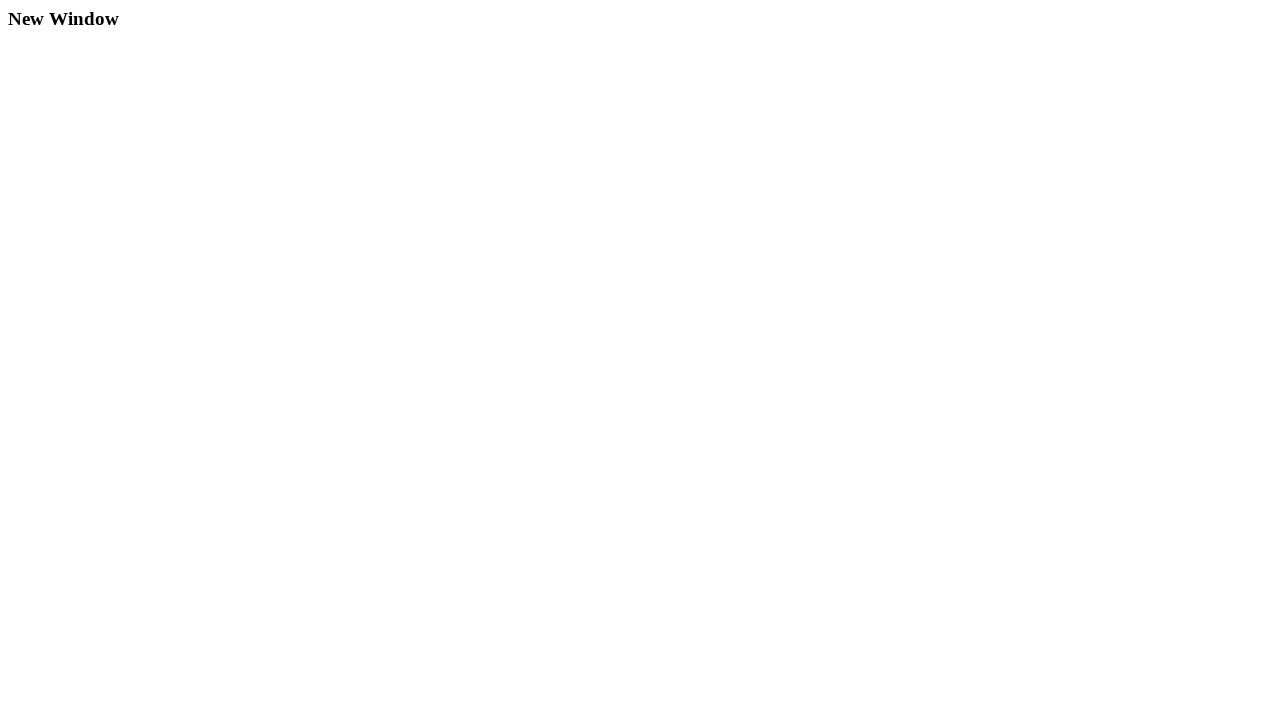

Verified new window title: New Window
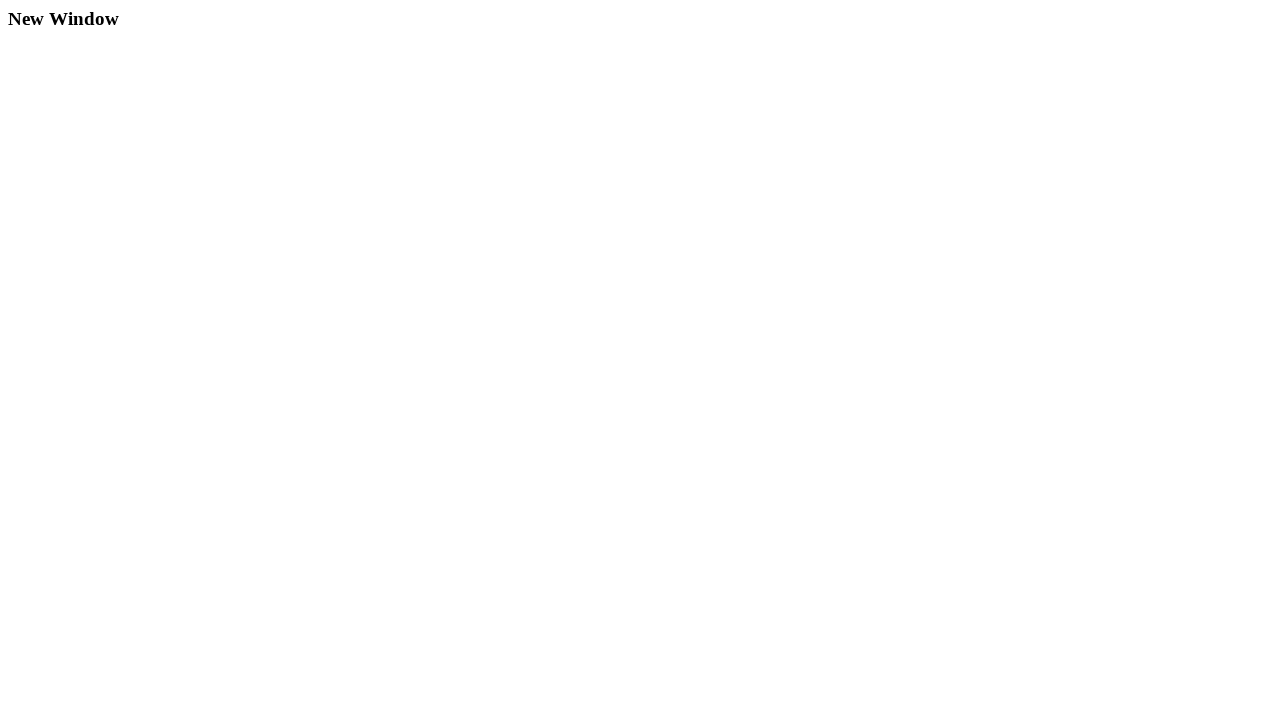

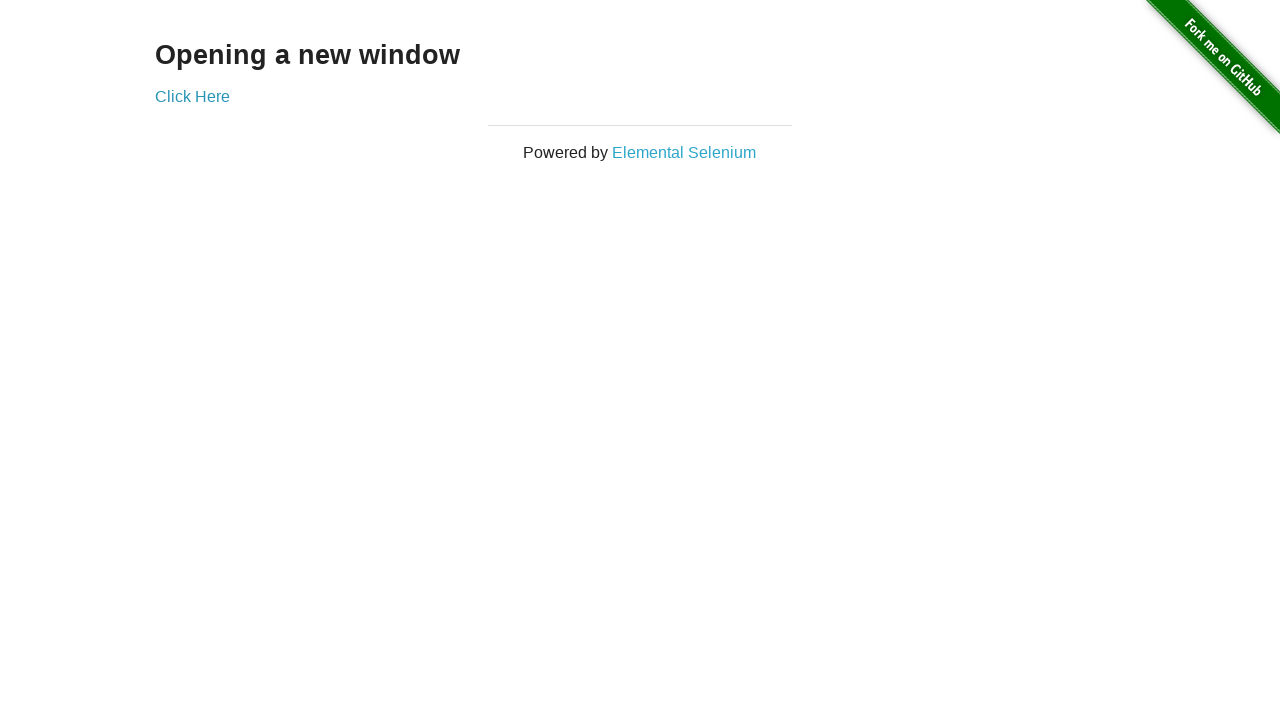